Tests various frame methods including child frames and parent frame access

Starting URL: https://selectorshub.com/iframe-scenario/

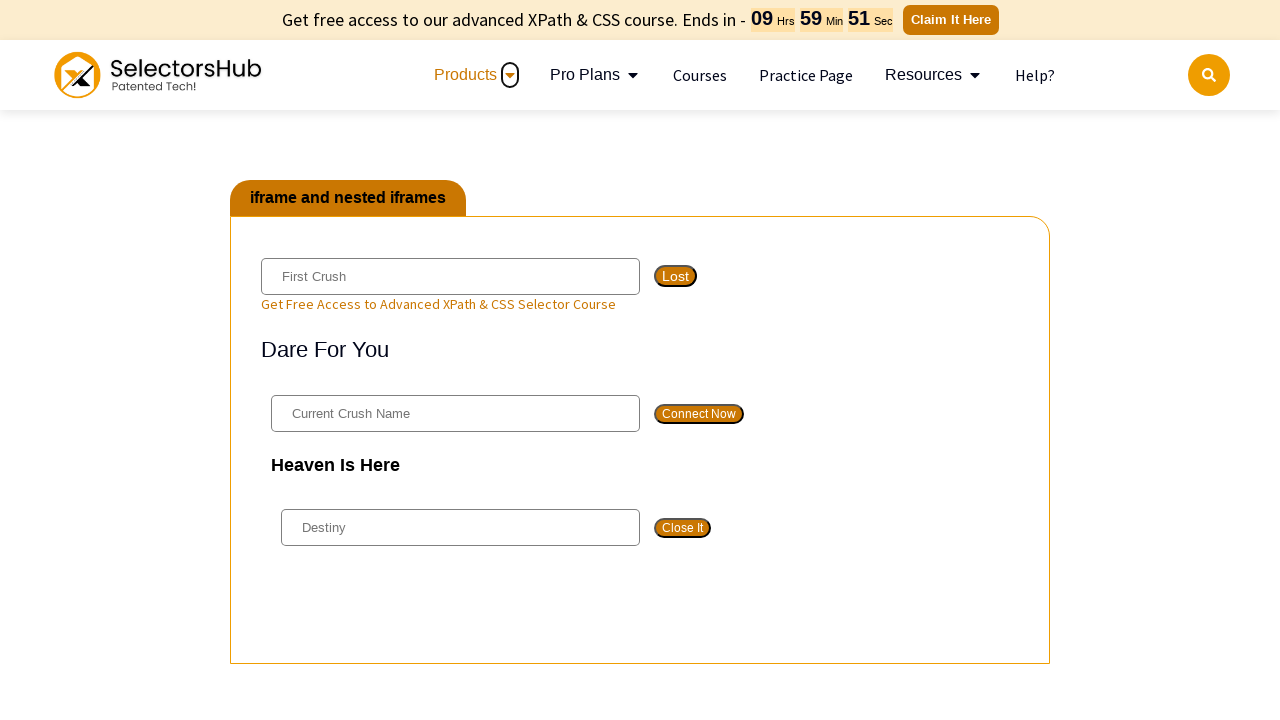

Accessed frame with name 'pact1'
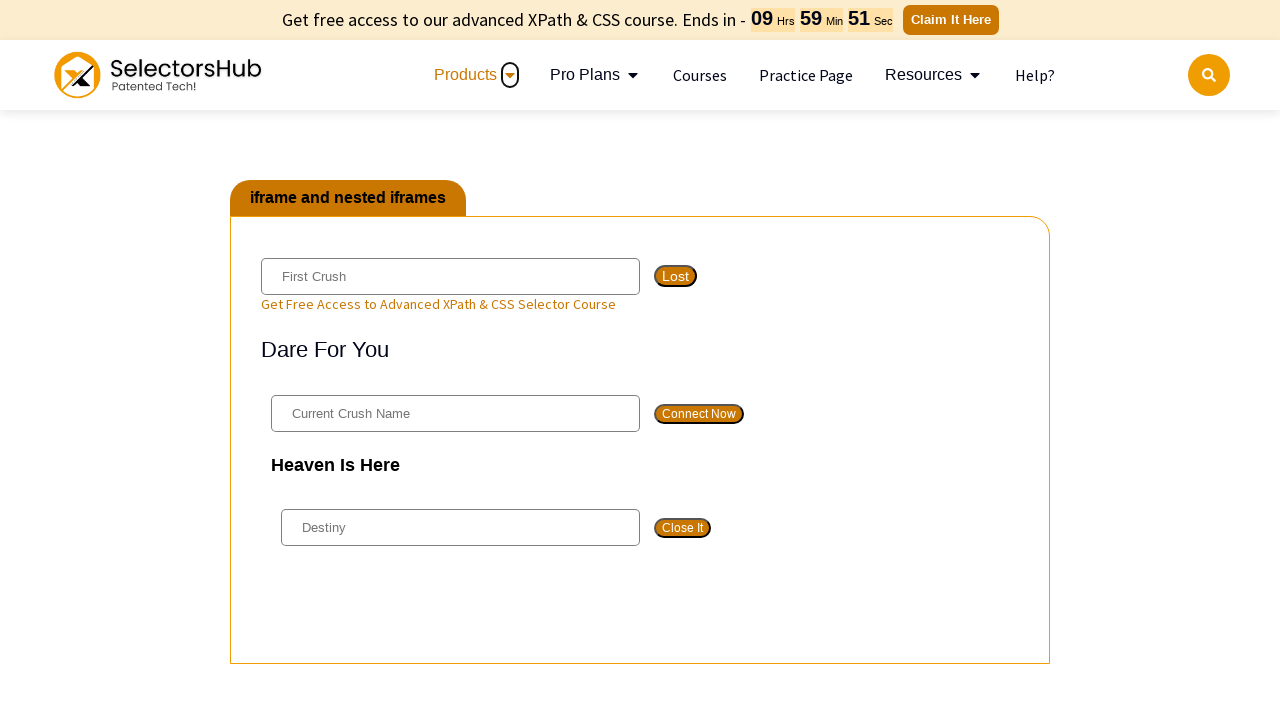

Filled 'First Crush' input field in frame with 'test' on xpath=//input[@placeholder='First Crush']
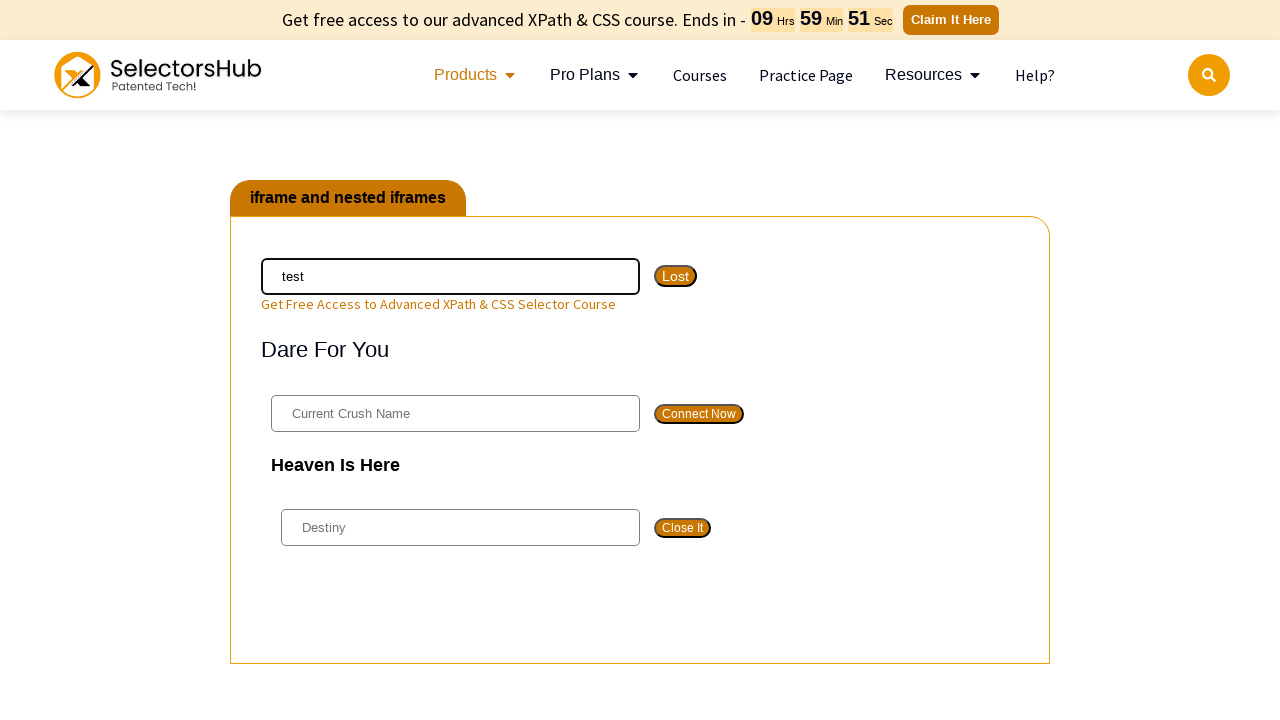

Retrieved child frames from 'pact1' frame
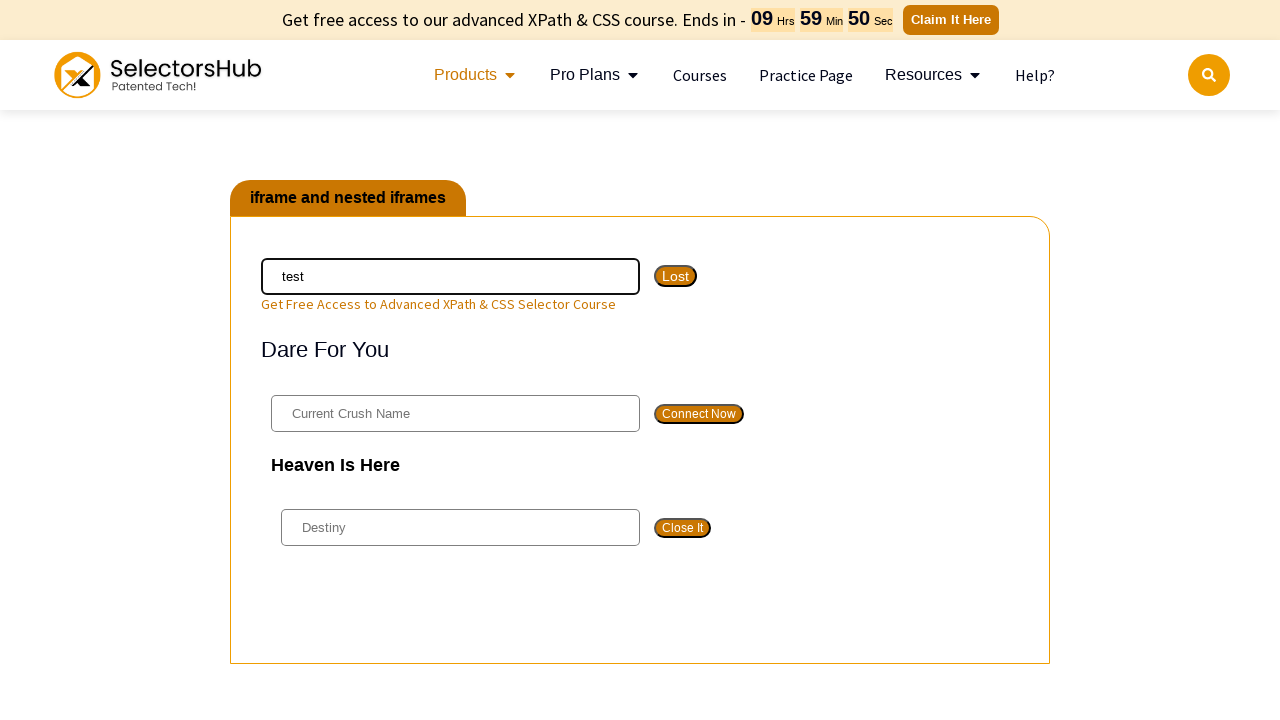

Printed child frame count: 2
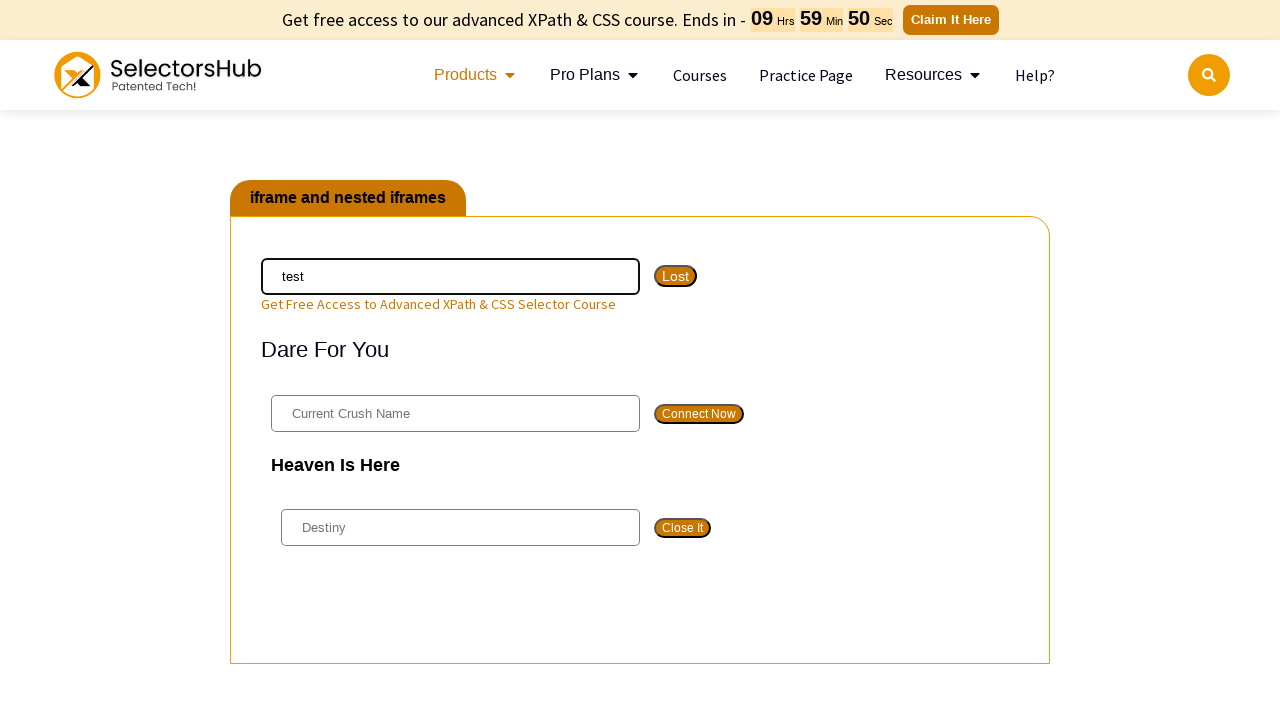

Printed first child frame URL: https://selectorshub.com/input-box/
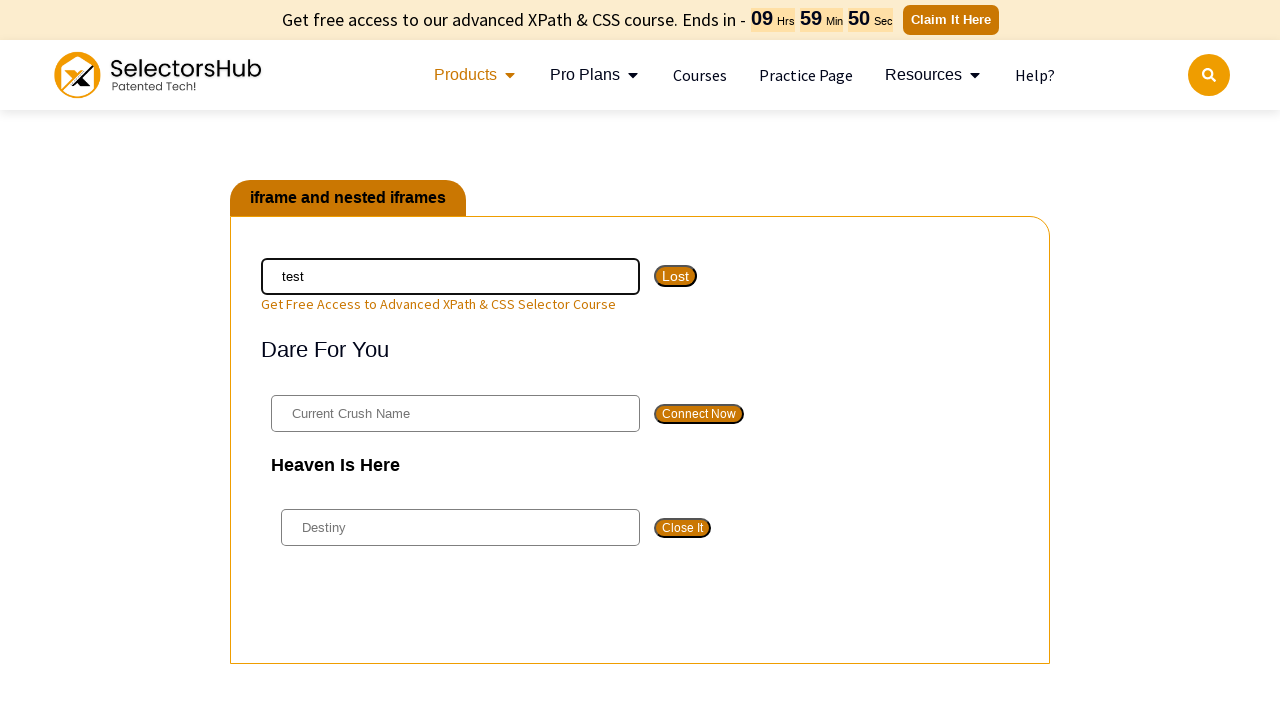

Printed first child frame name: pact2
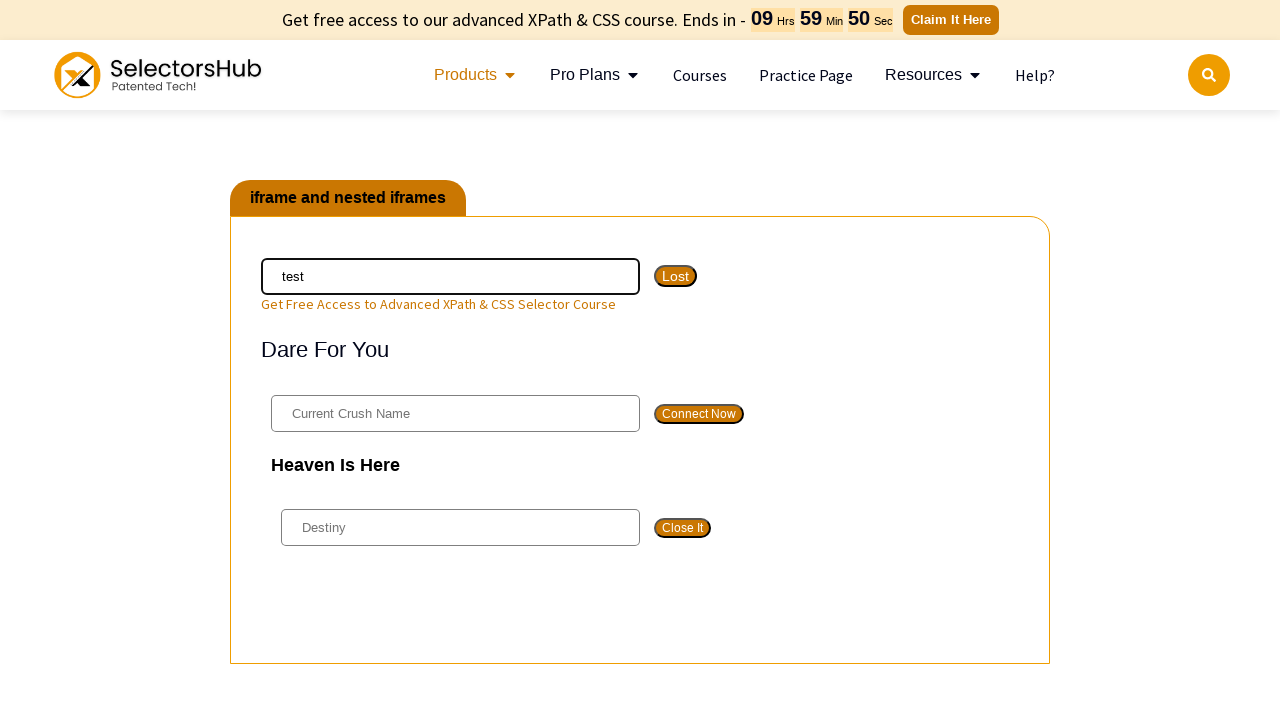

Retrieved parent frame of 'pact1' frame
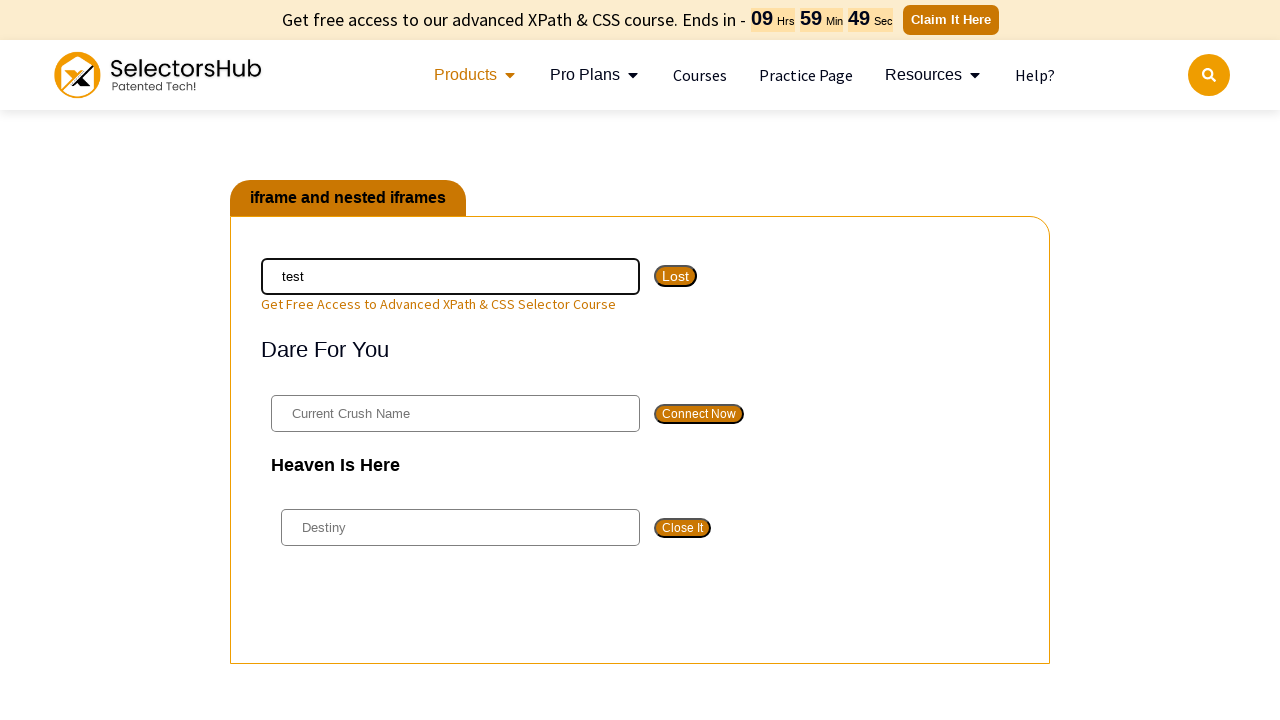

Printed parent frame URL: https://selectorshub.com/iframe-scenario/
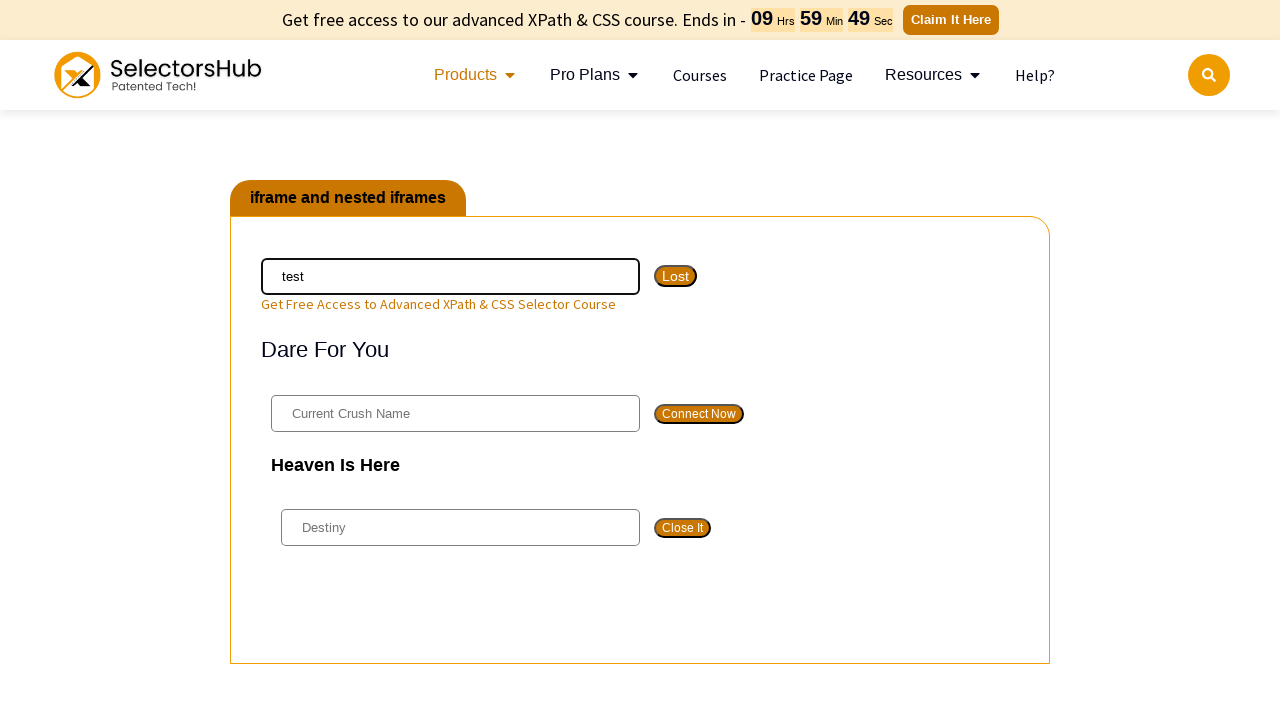

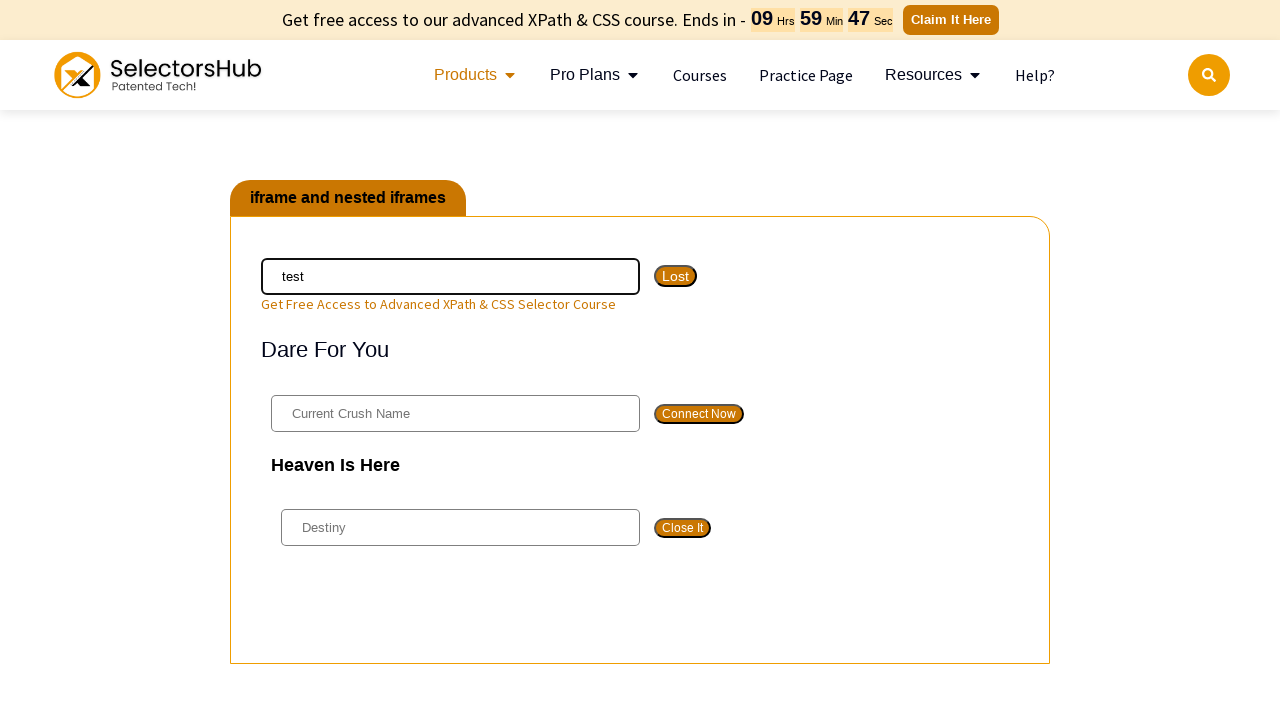